Tests a practice form submission by filling in name, email, password fields, checking a checkbox, and submitting the form, then verifying the success message appears.

Starting URL: https://rahulshettyacademy.com/angularpractice/

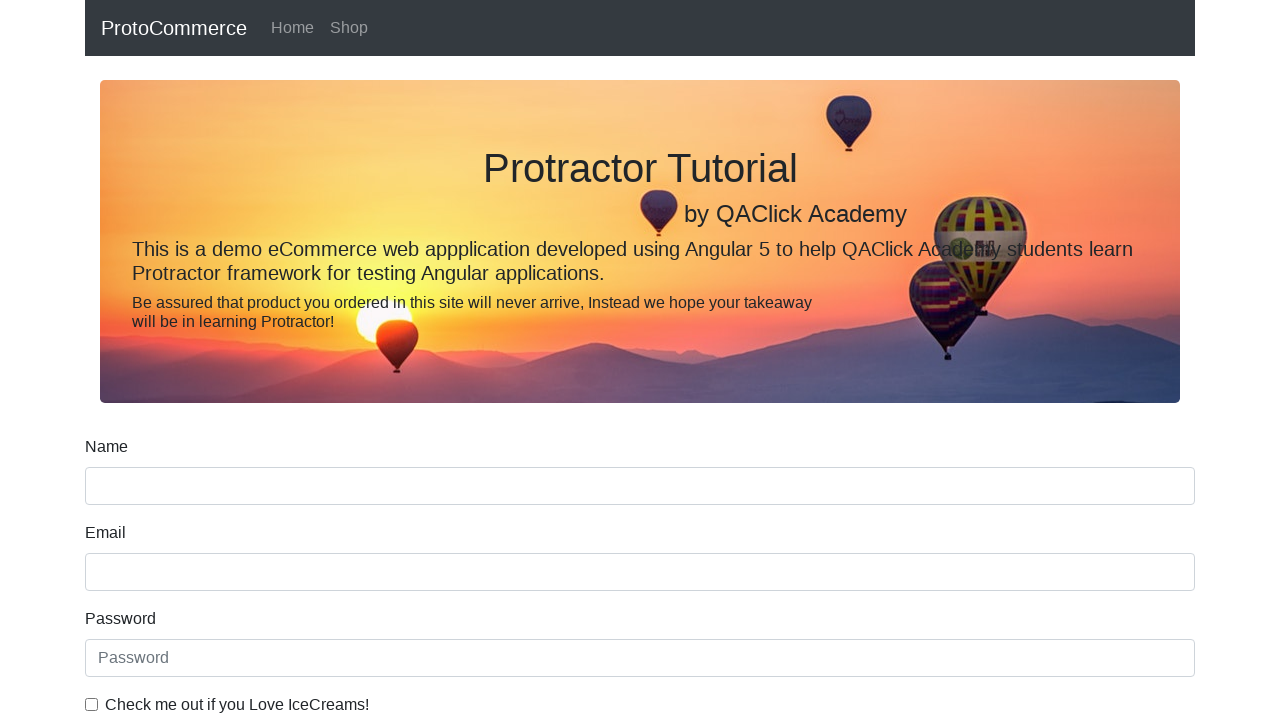

Filled name field with 'John Peterson' on input[name='name']
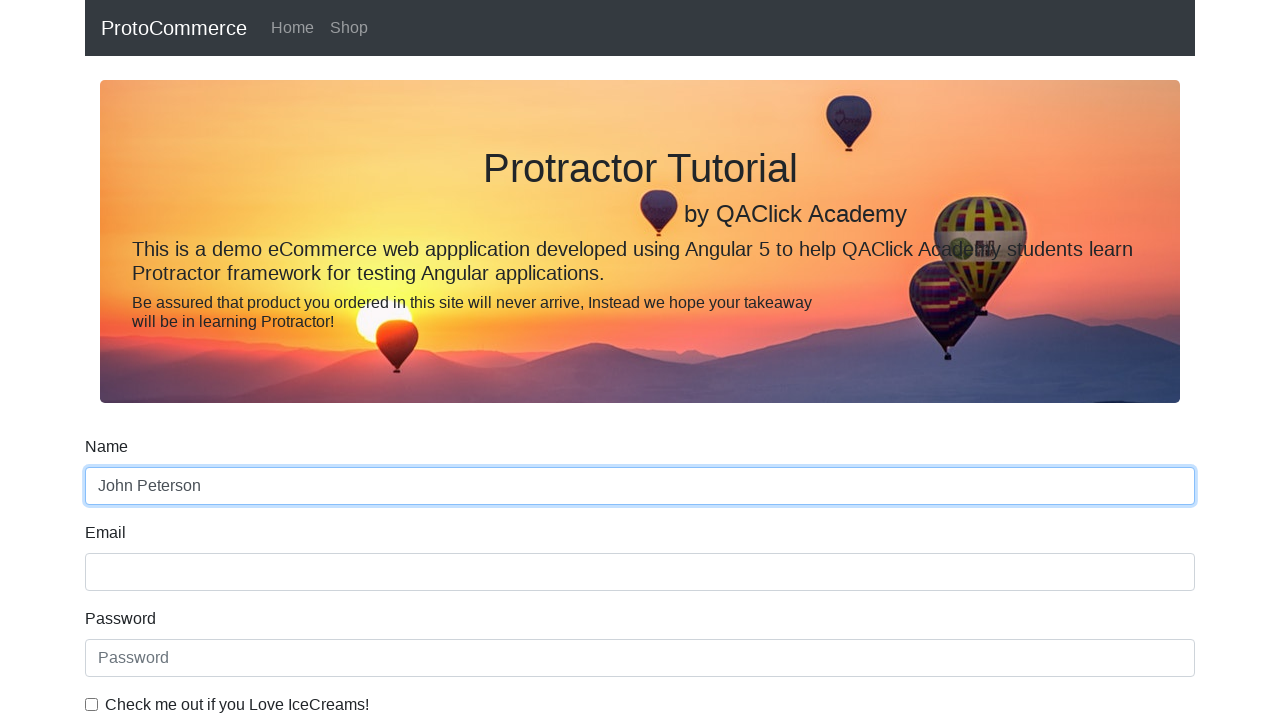

Filled email field with 'john.peterson@testmail.com' on input[name='email']
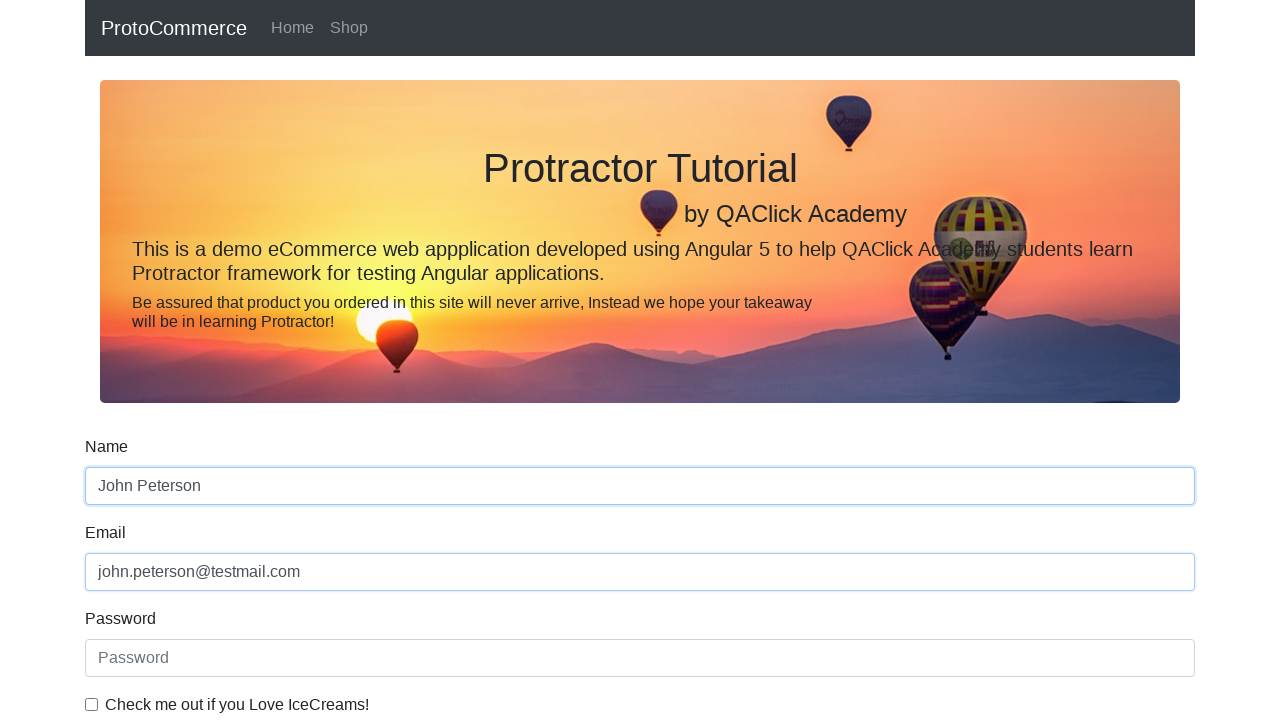

Filled password field with 'securepass789' on #exampleInputPassword1
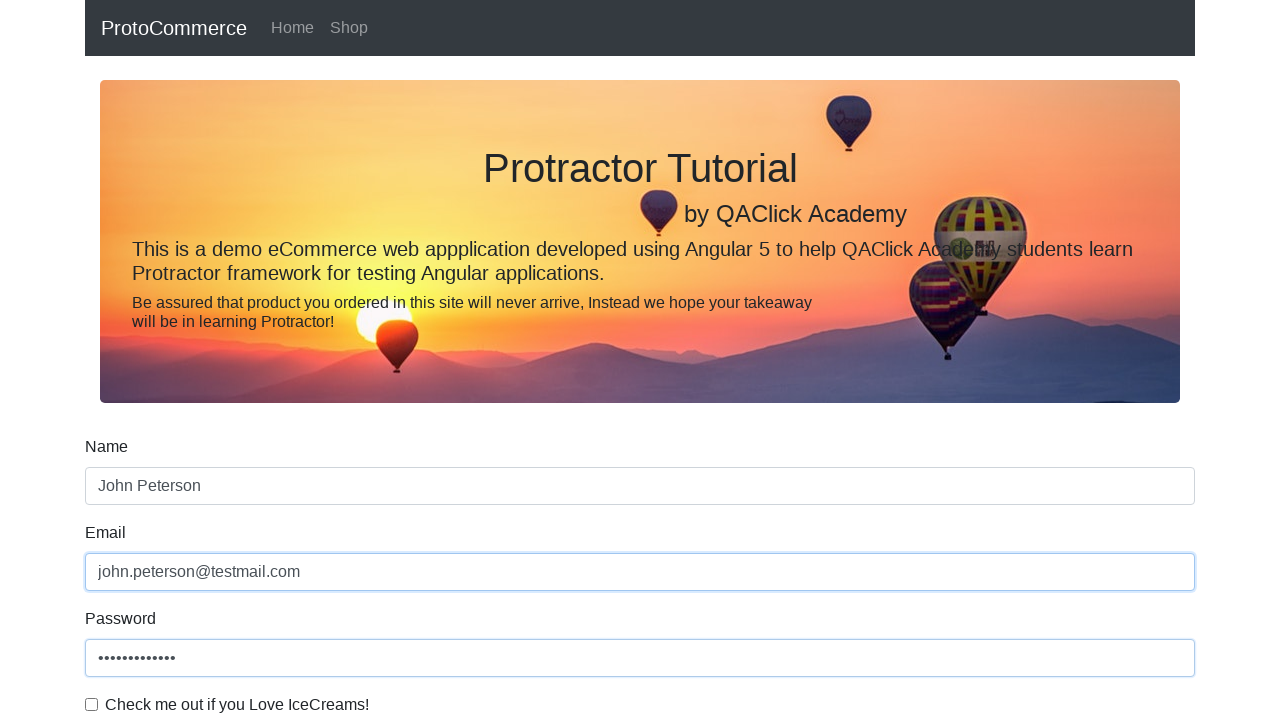

Checked the terms and conditions checkbox at (92, 704) on #exampleCheck1
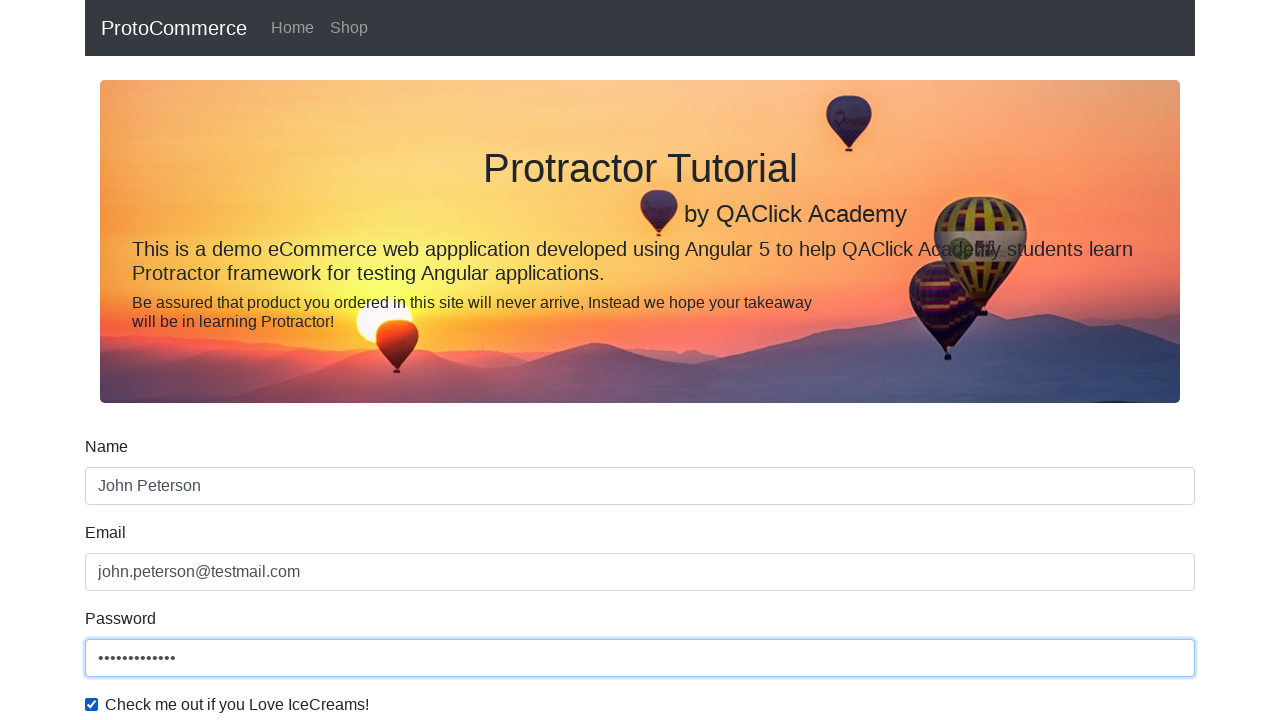

Clicked submit button to submit the form at (123, 491) on input[type='submit']
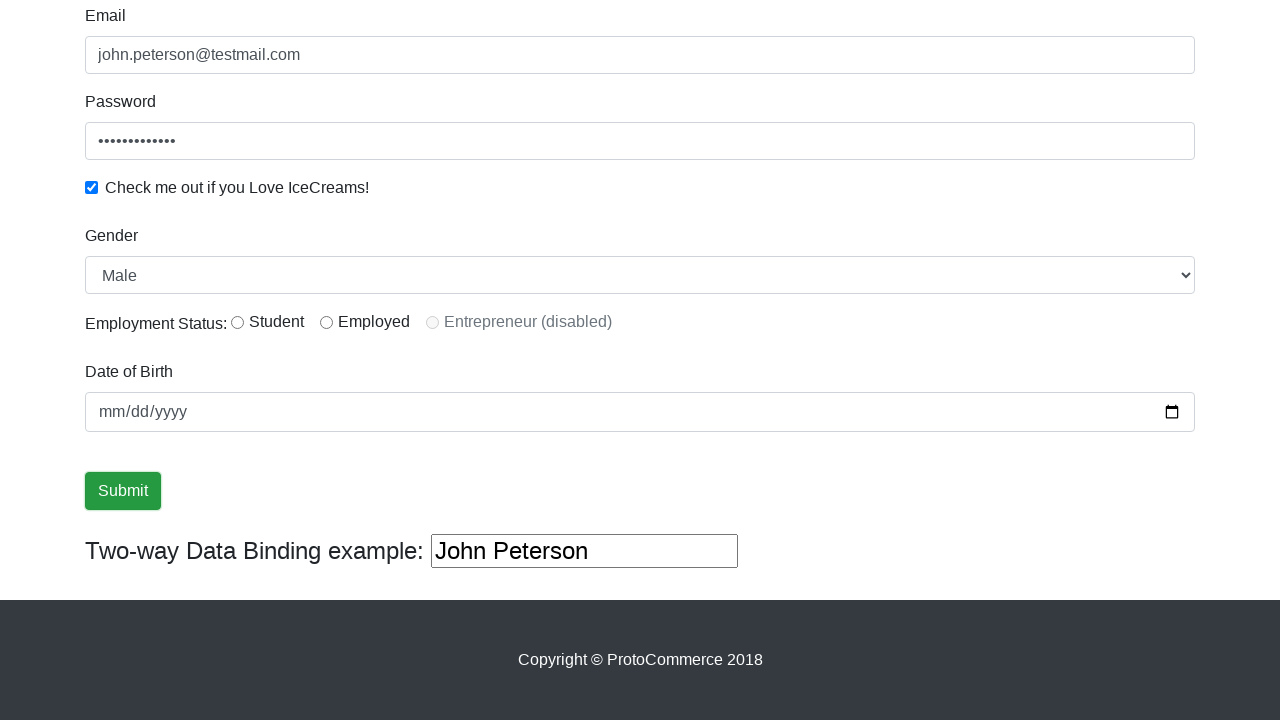

Success message appeared on the page
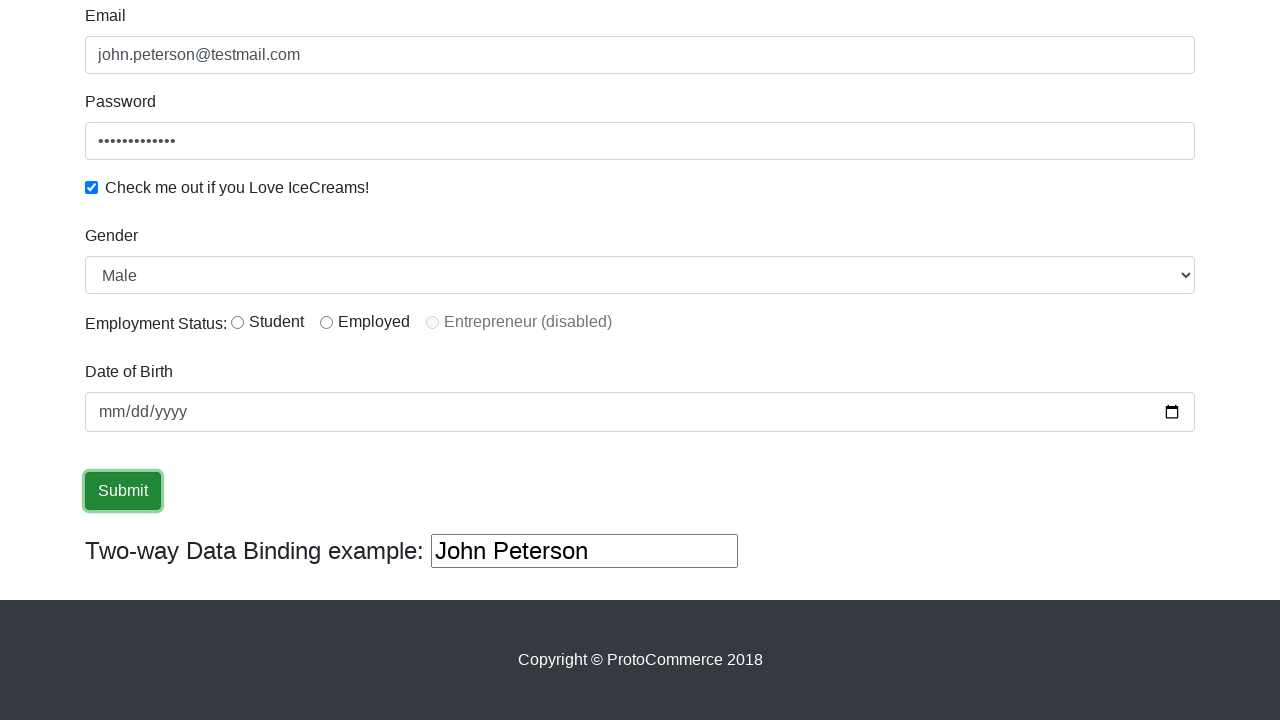

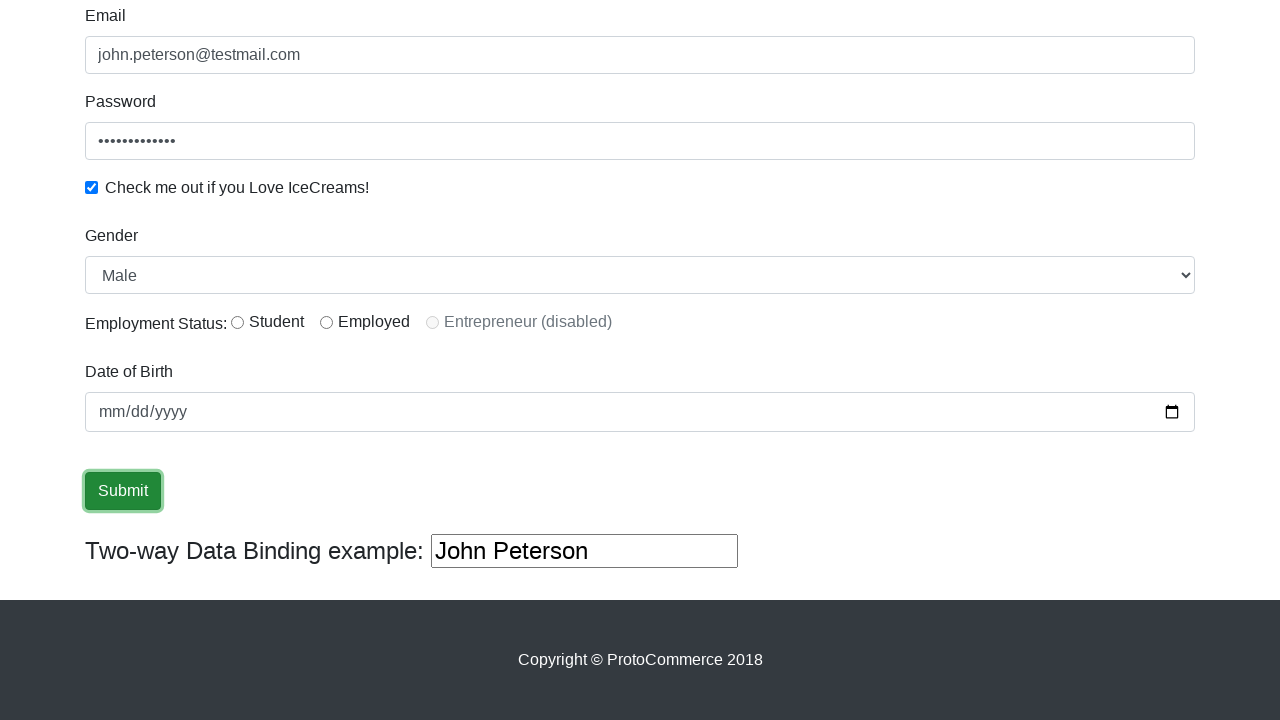